Tests jQuery UI drag and drop functionality by dragging an element and dropping it onto a target area

Starting URL: https://jqueryui.com/droppable/

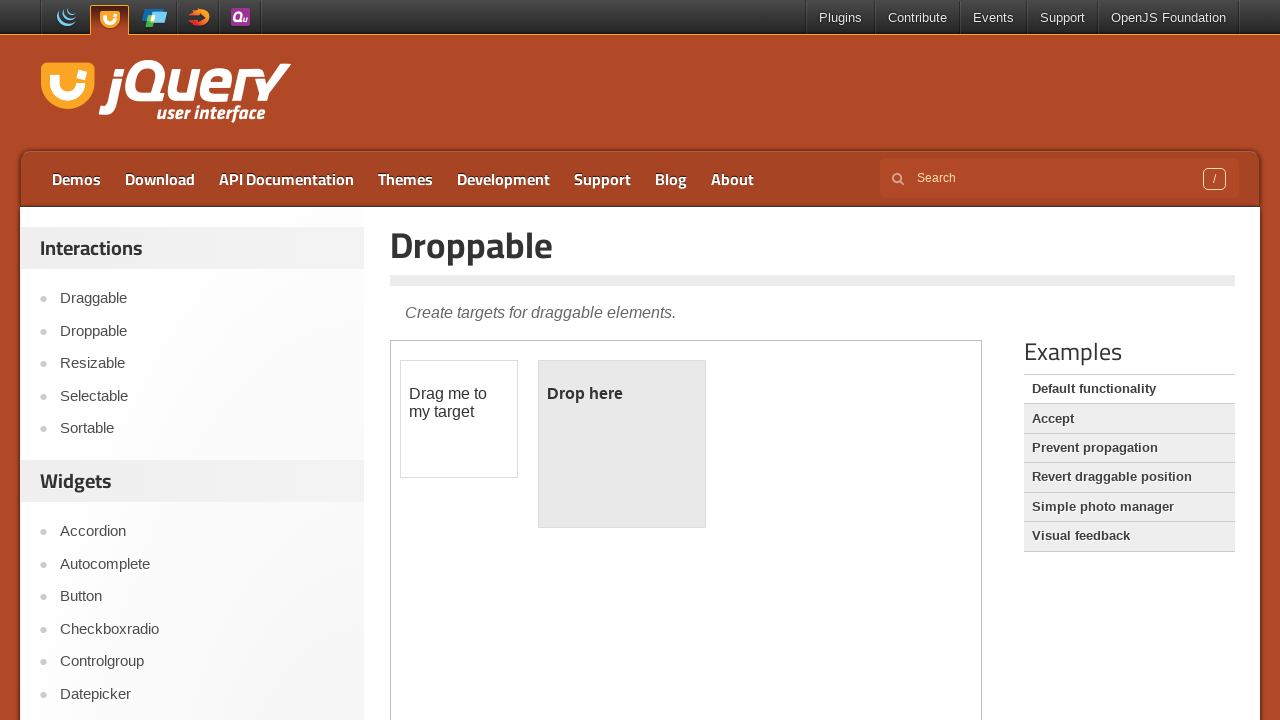

Located the iframe containing the drag and drop demo
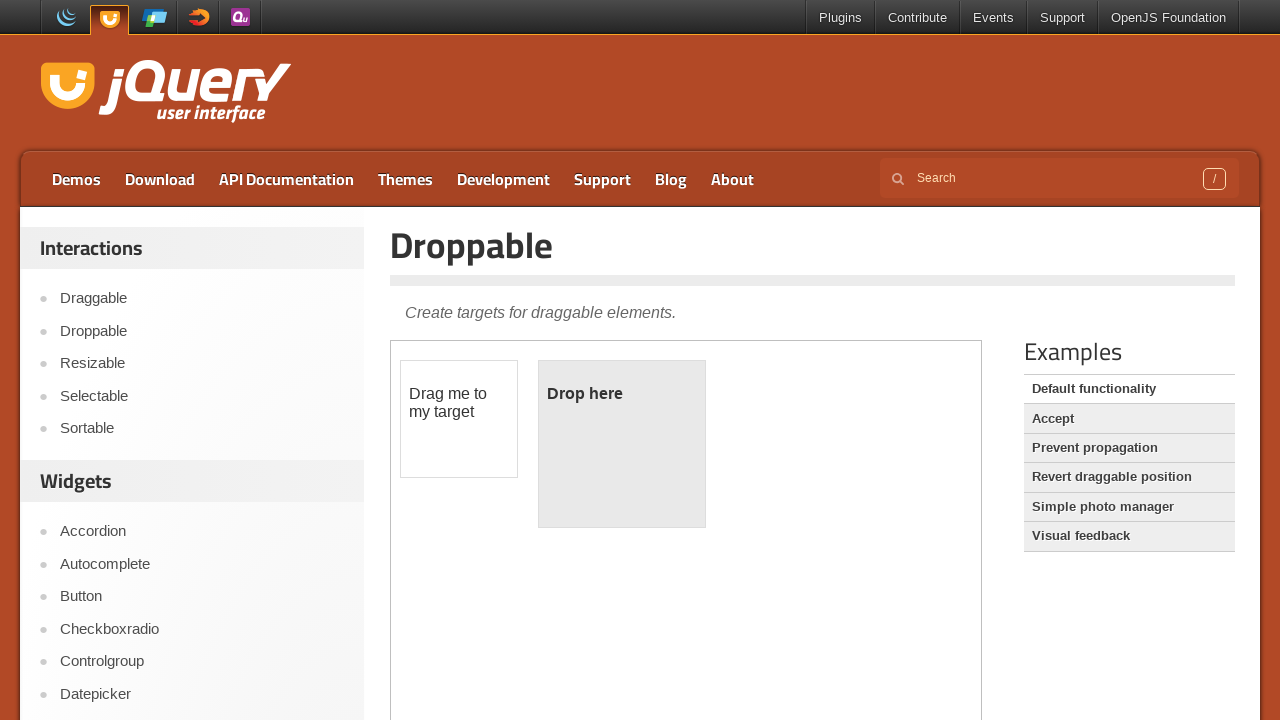

Located the draggable element with id 'draggable'
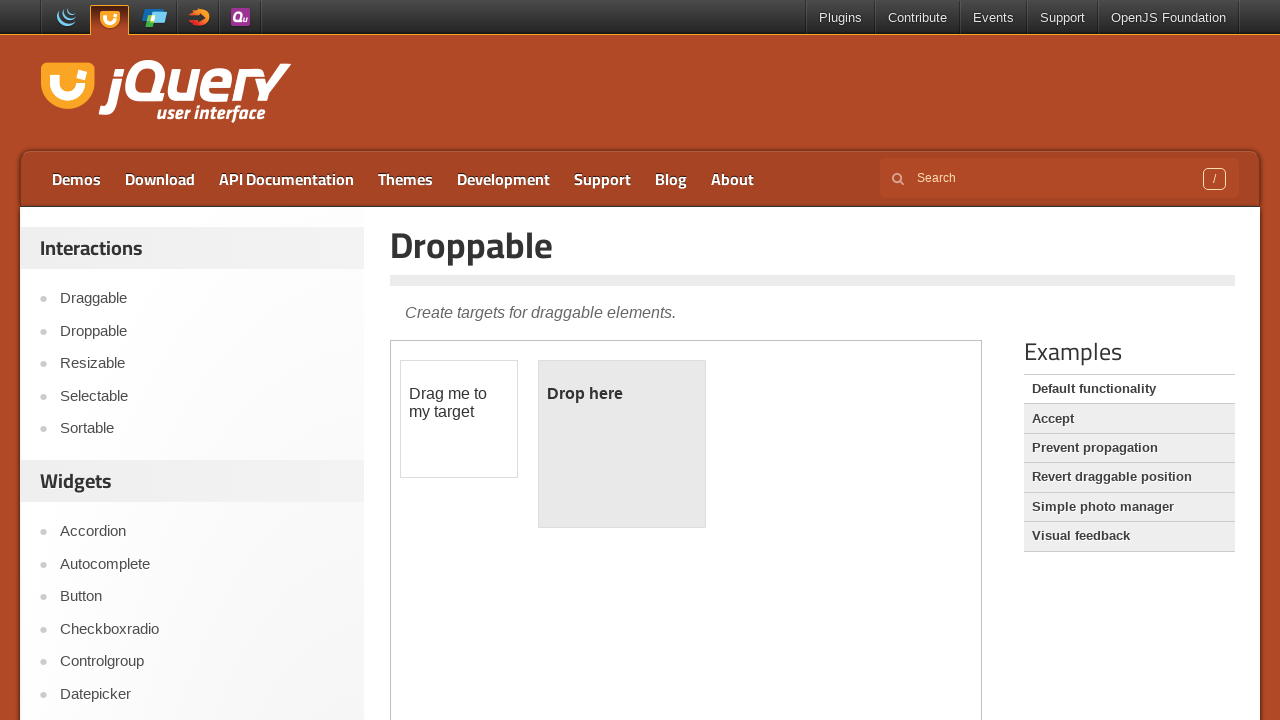

Located the droppable target element with id 'droppable'
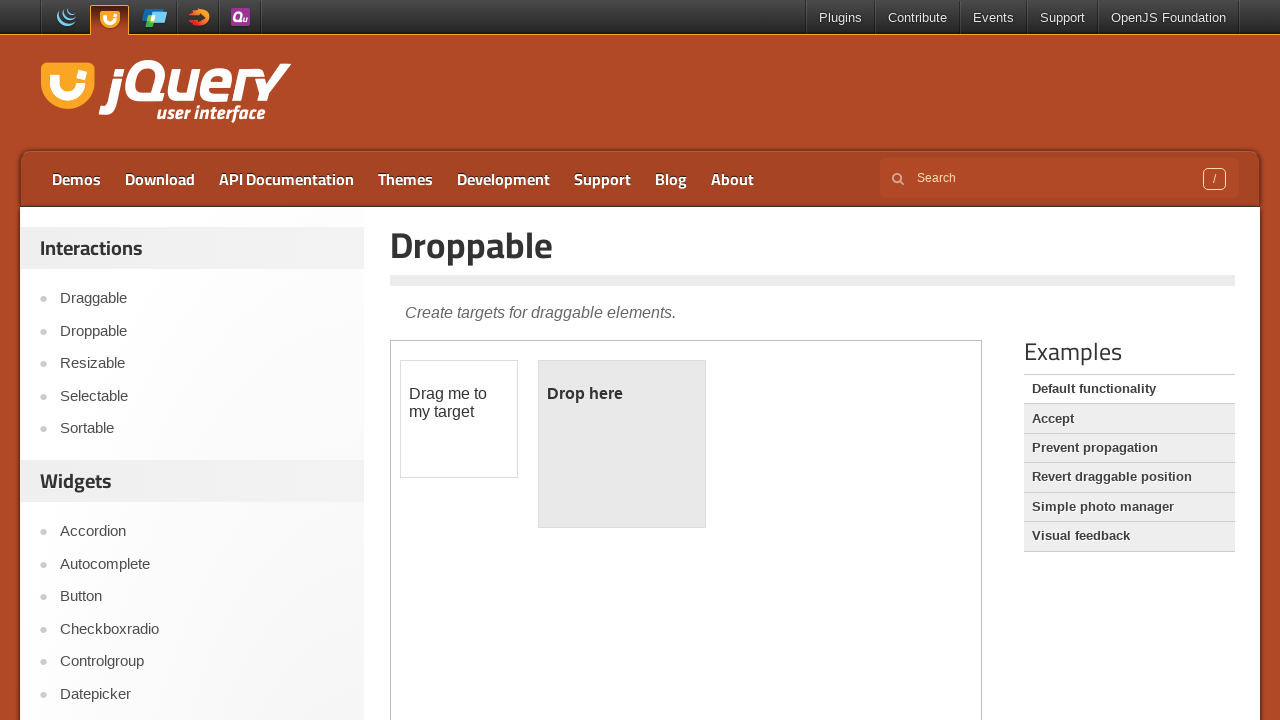

Dragged the draggable element and dropped it onto the droppable target at (622, 444)
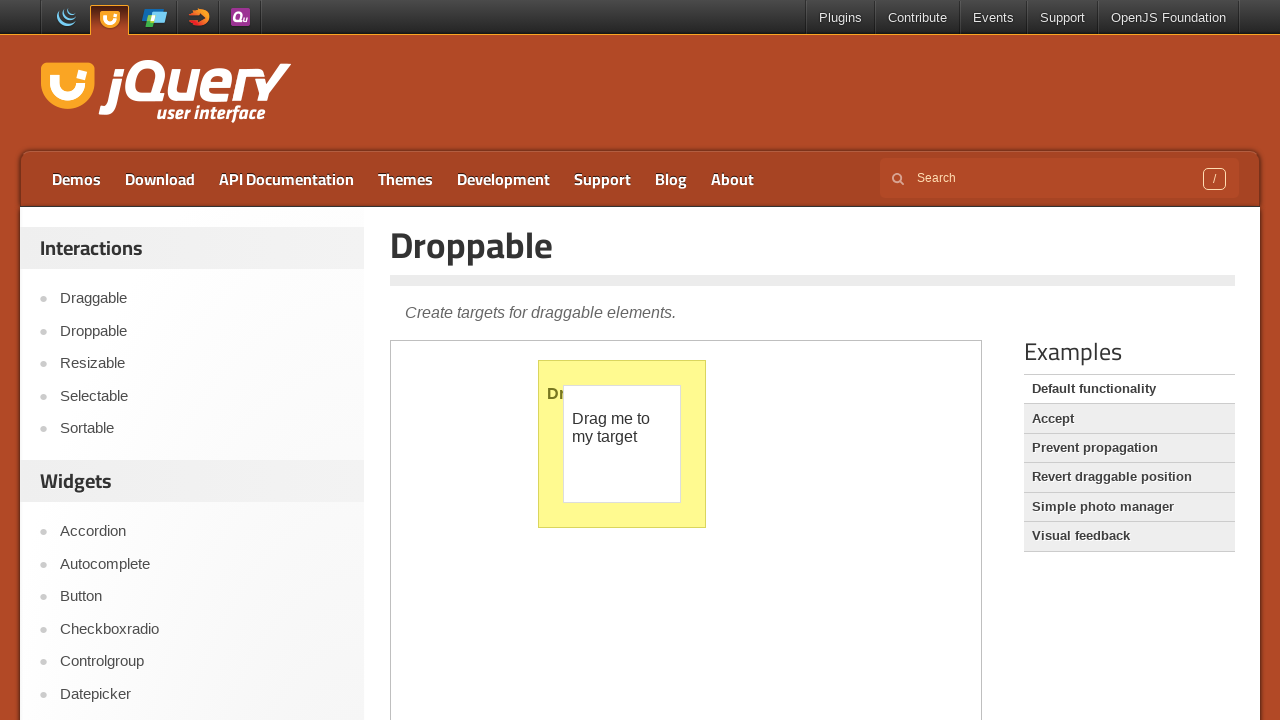

Waited 1000ms to verify the drop was successful
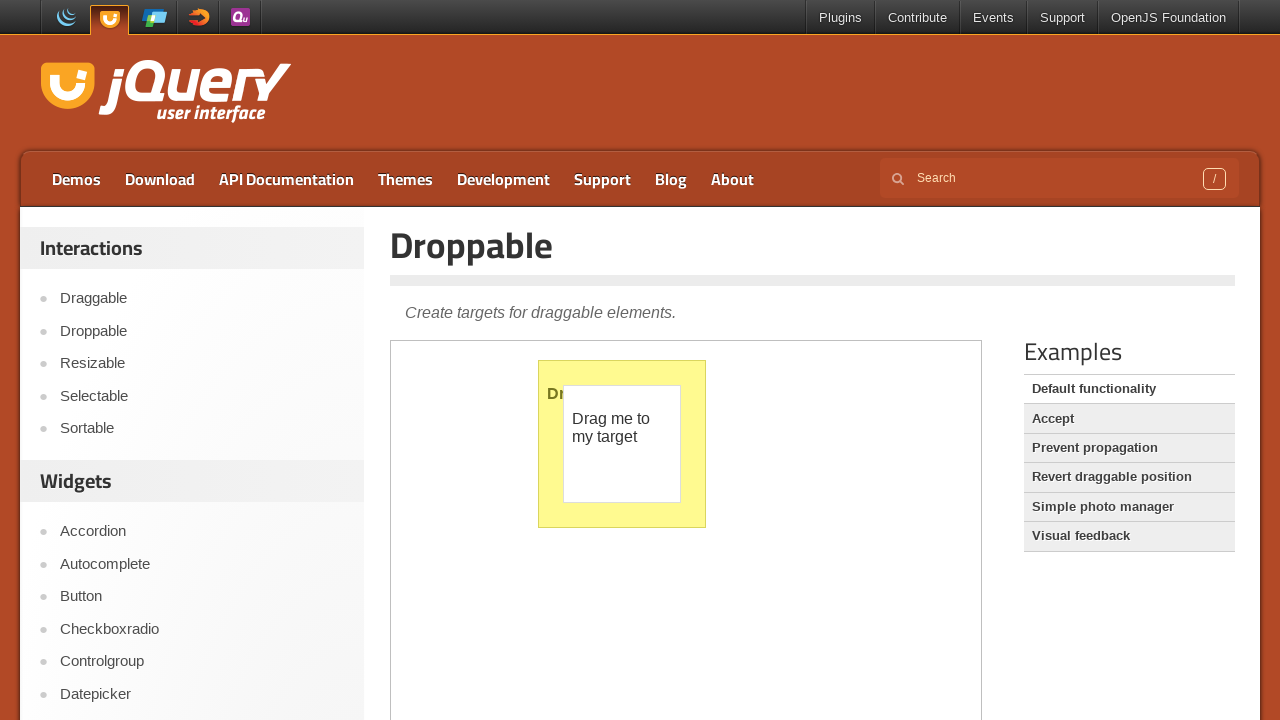

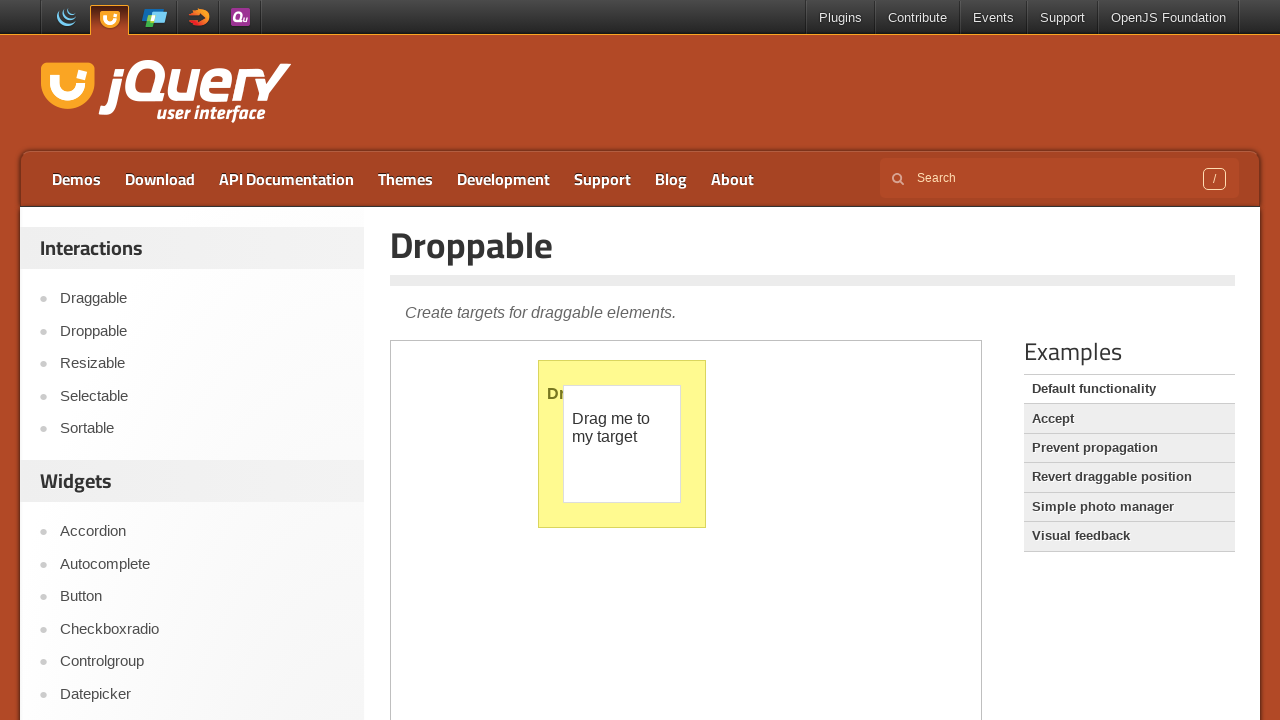